Tests that a todo item is removed when edited to an empty string

Starting URL: https://demo.playwright.dev/todomvc

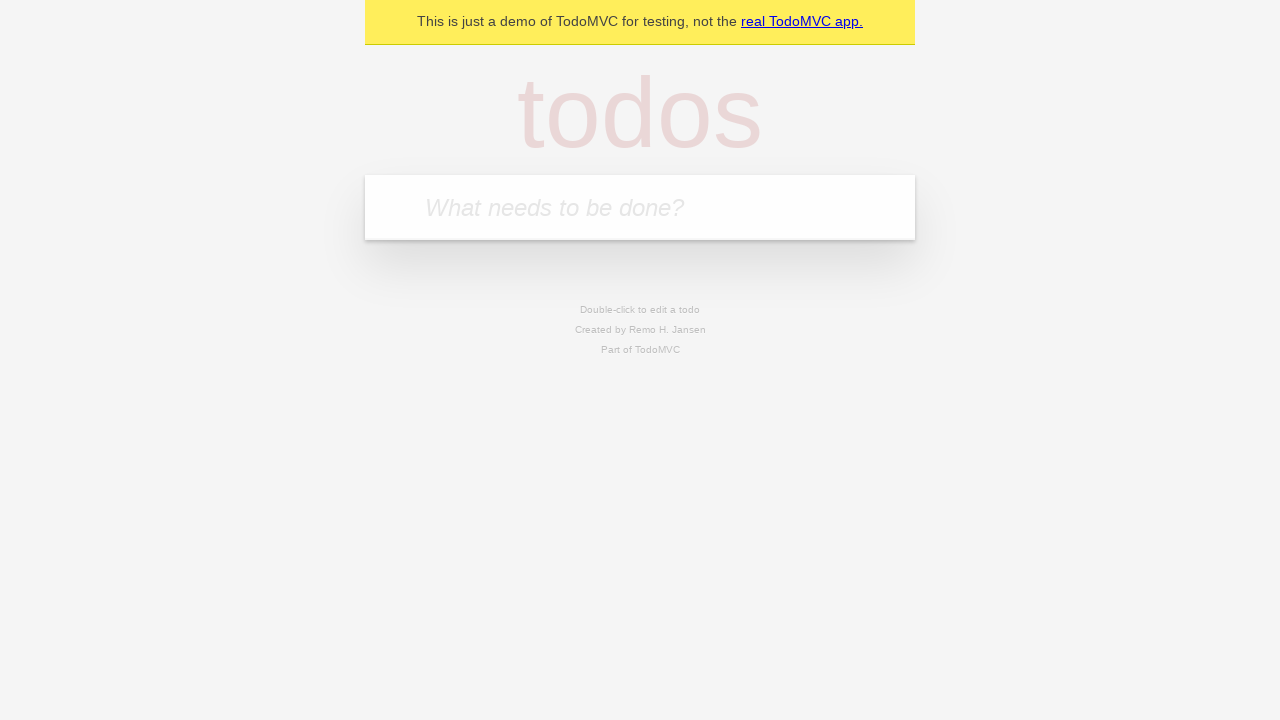

Filled input field with first todo item 'buy some cheese' on internal:attr=[placeholder="What needs to be done?"i]
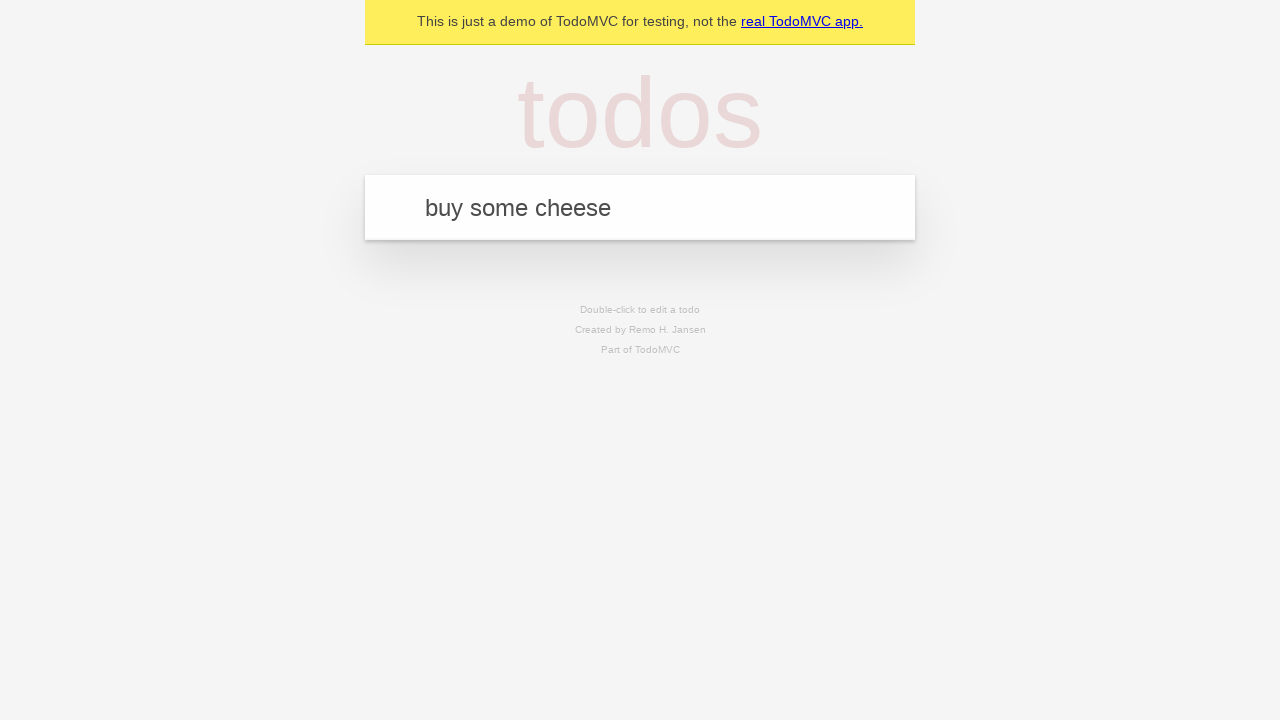

Pressed Enter to add first todo item on internal:attr=[placeholder="What needs to be done?"i]
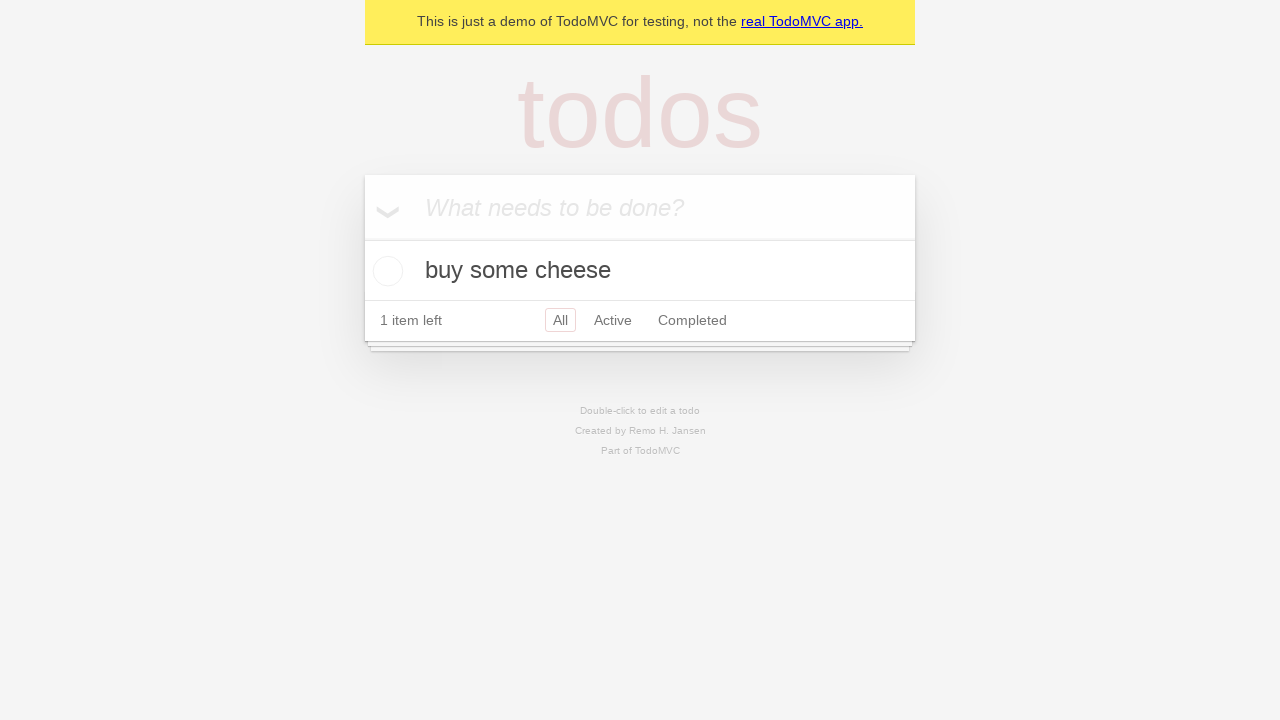

Filled input field with second todo item 'feed the cat' on internal:attr=[placeholder="What needs to be done?"i]
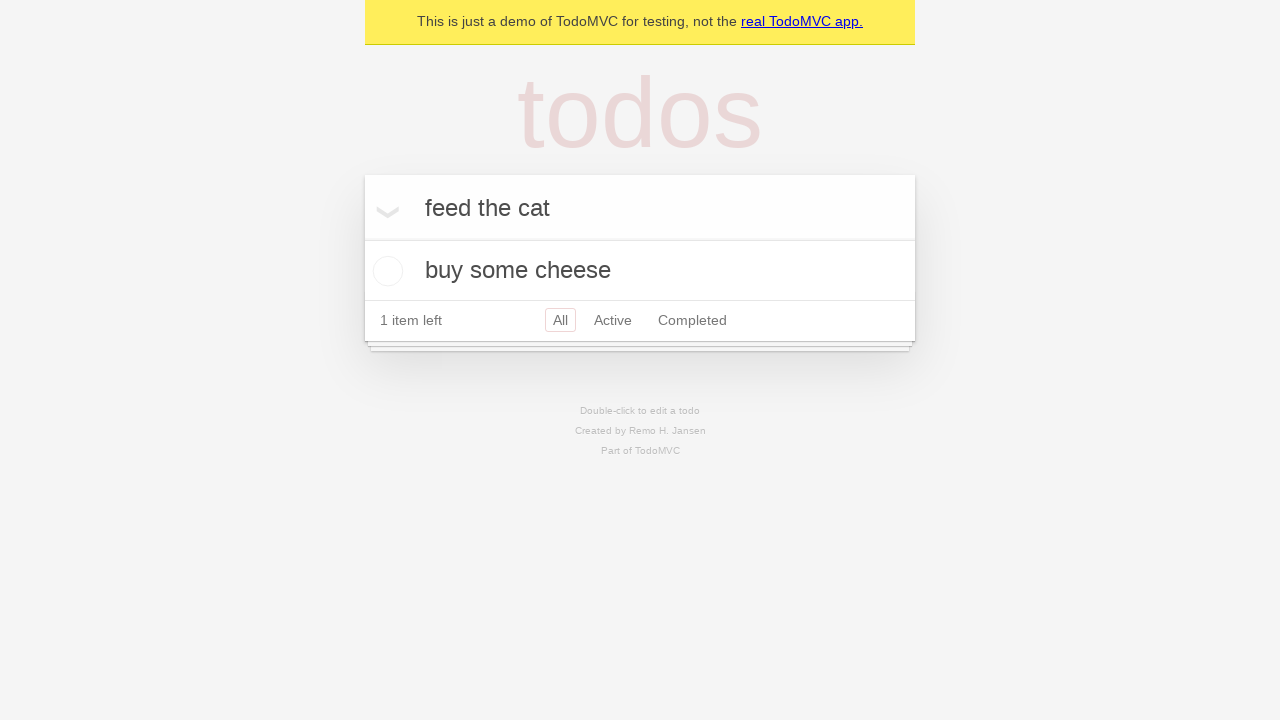

Pressed Enter to add second todo item on internal:attr=[placeholder="What needs to be done?"i]
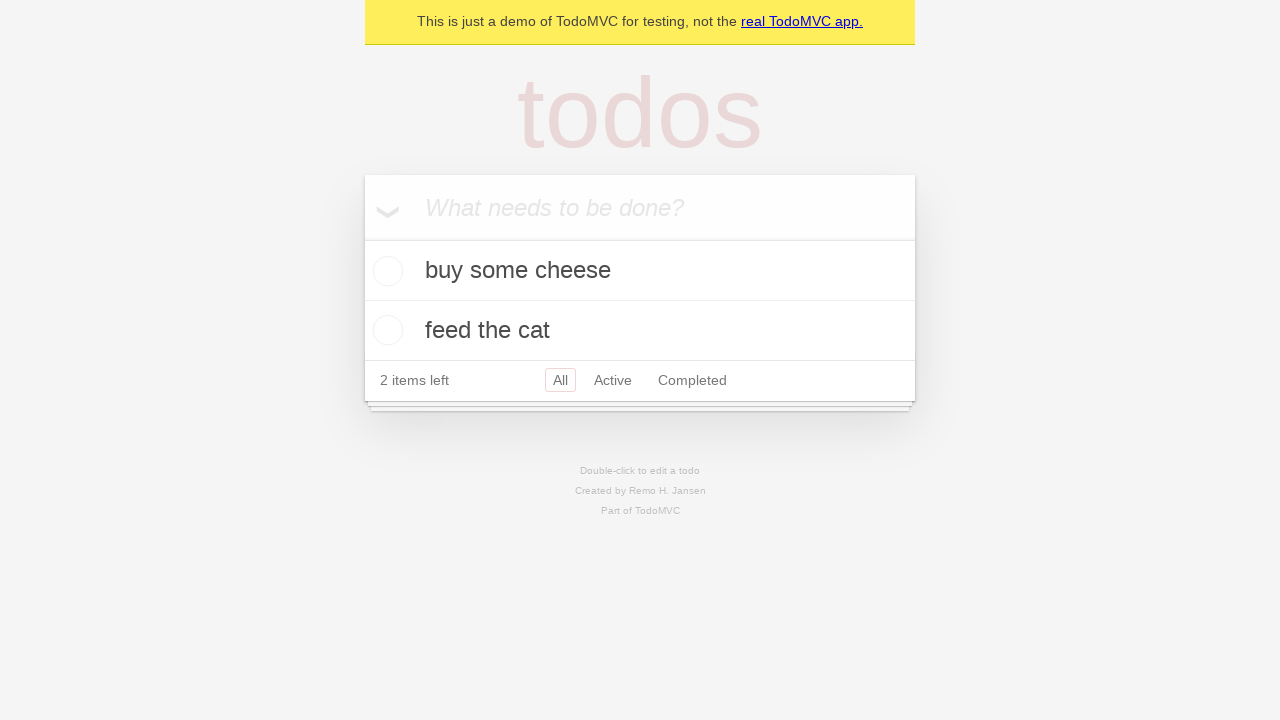

Filled input field with third todo item 'book a doctors appointment' on internal:attr=[placeholder="What needs to be done?"i]
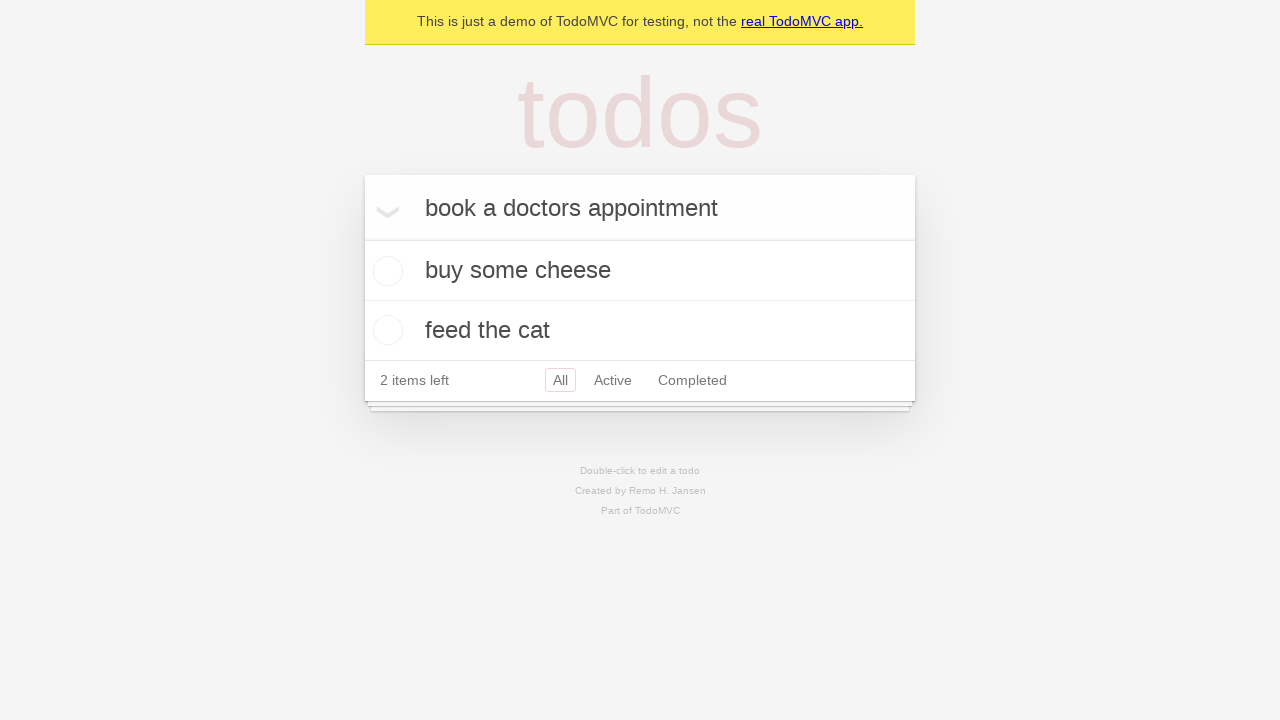

Pressed Enter to add third todo item on internal:attr=[placeholder="What needs to be done?"i]
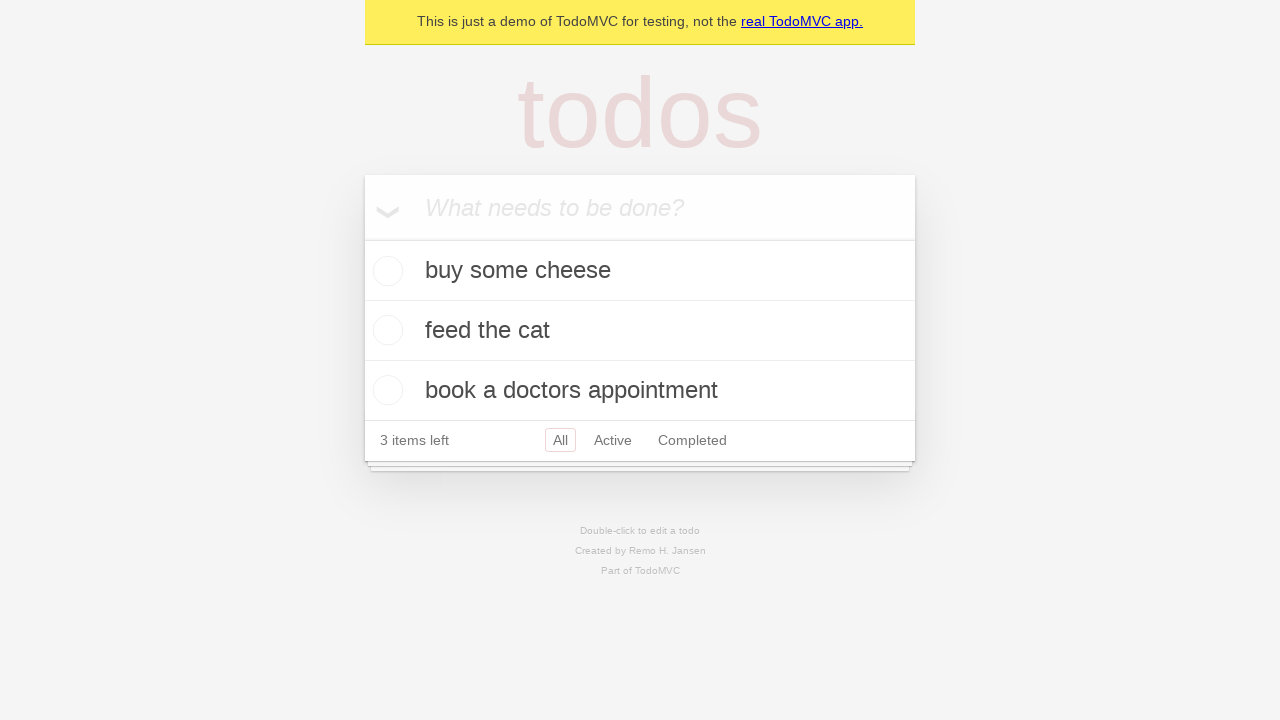

Double-clicked second todo item to enter edit mode at (640, 331) on internal:testid=[data-testid="todo-item"s] >> nth=1
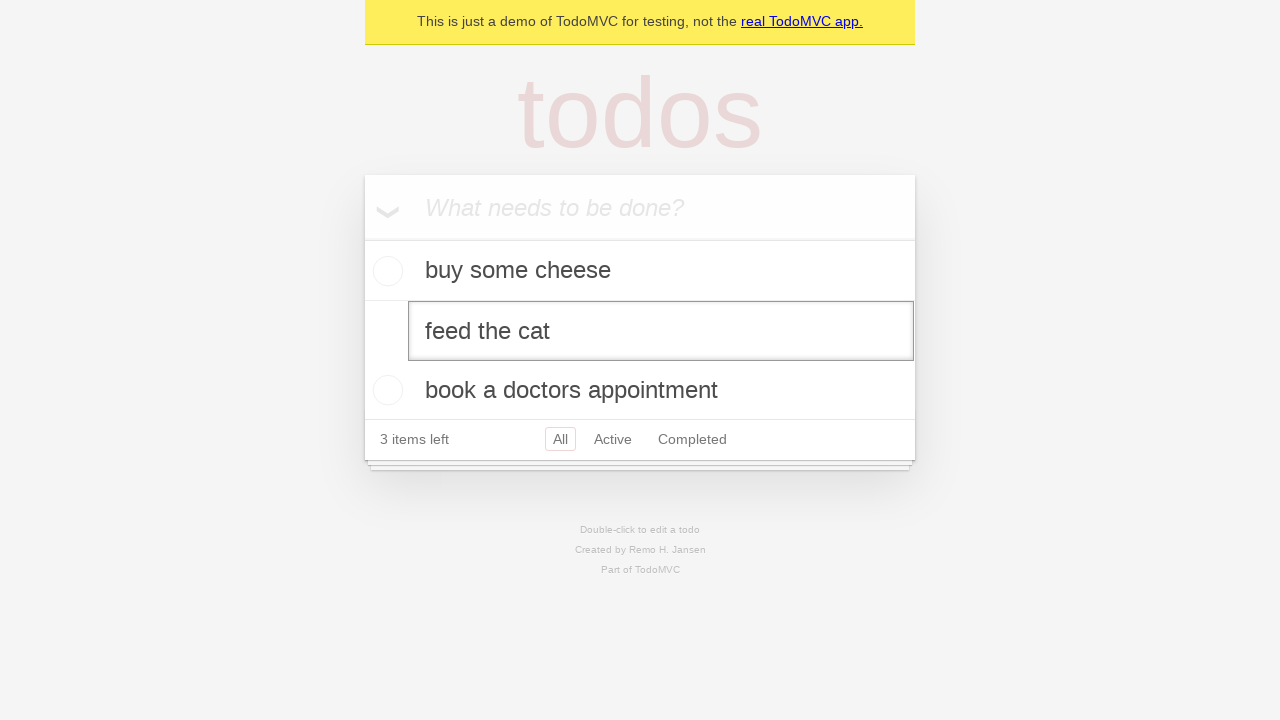

Cleared the text of the second todo item by filling with empty string on internal:testid=[data-testid="todo-item"s] >> nth=1 >> internal:role=textbox[nam
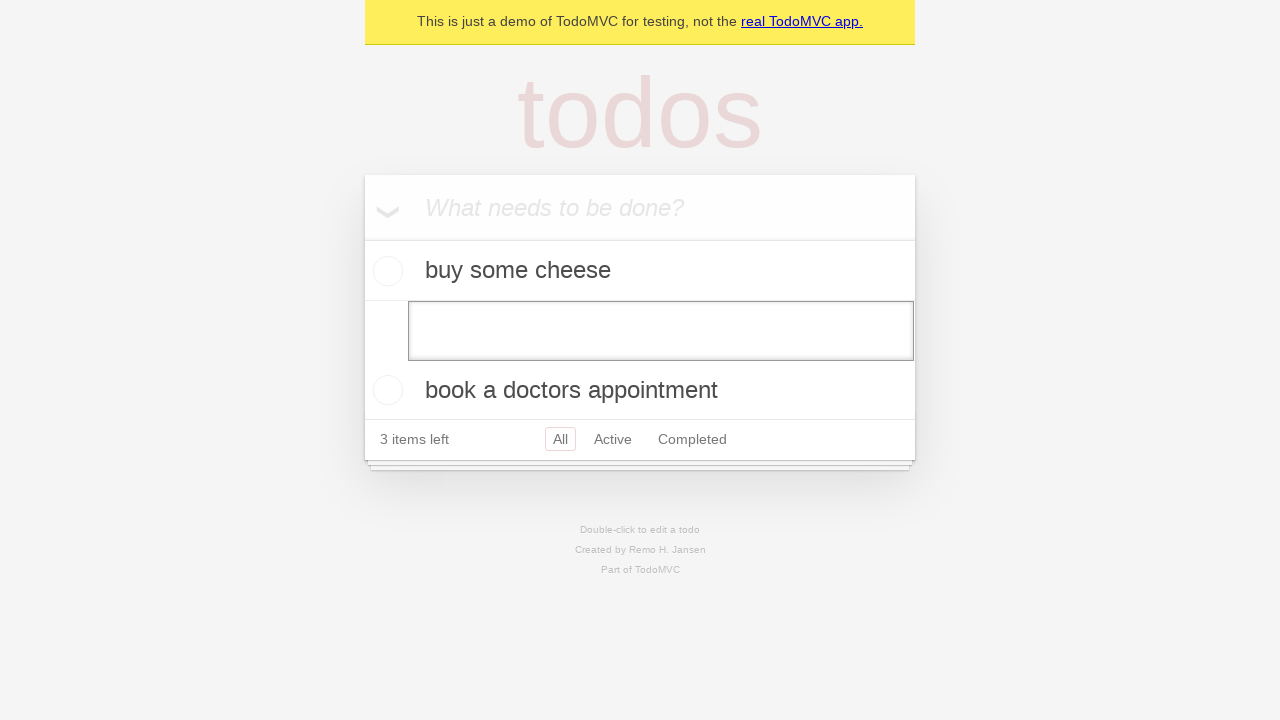

Pressed Enter to confirm removal of todo item with empty text on internal:testid=[data-testid="todo-item"s] >> nth=1 >> internal:role=textbox[nam
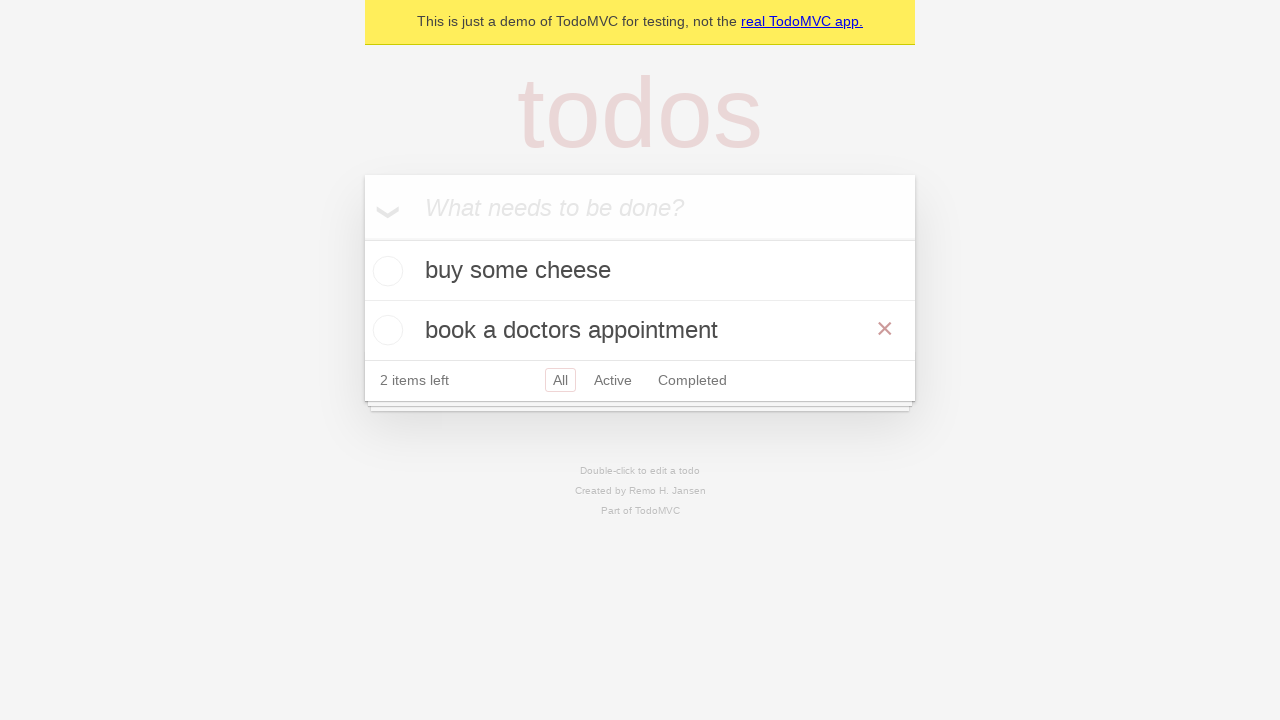

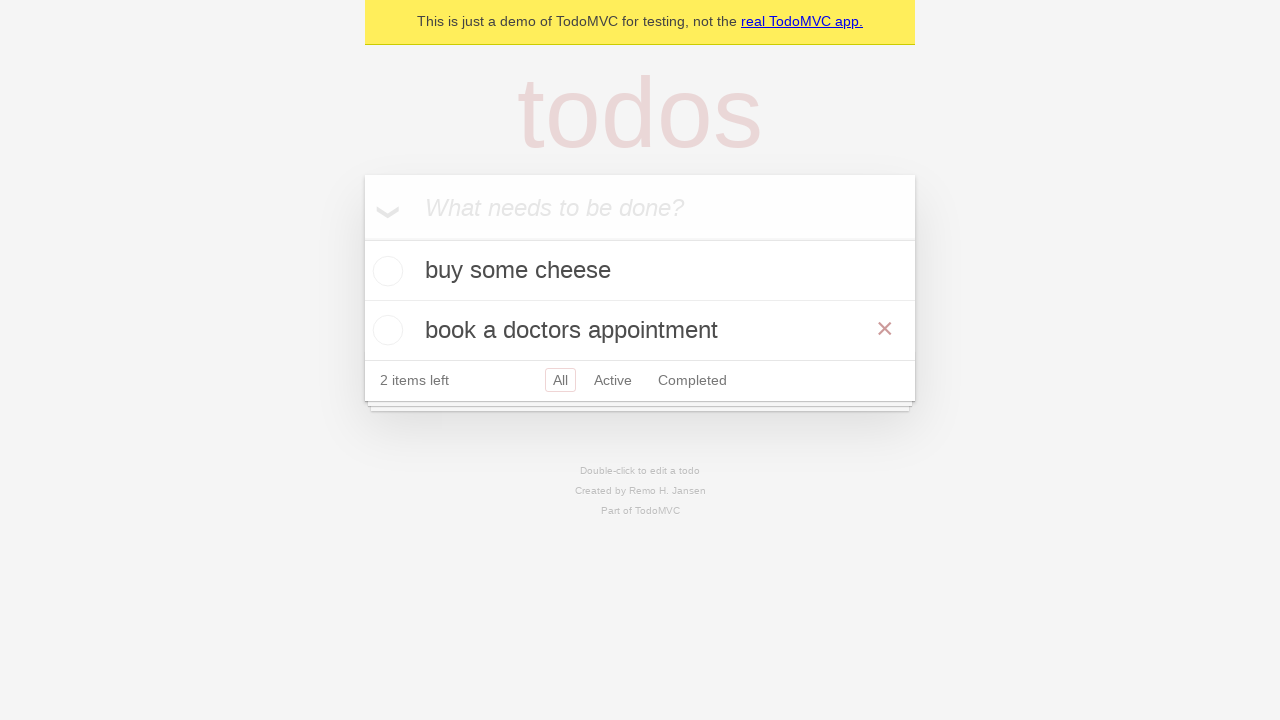